Tests JavaScript alert handling by entering a name in an input field, clicking a button to trigger an alert, verifying the alert contains the entered name, and accepting the alert.

Starting URL: https://www.rahulshettyacademy.com/AutomationPractice/

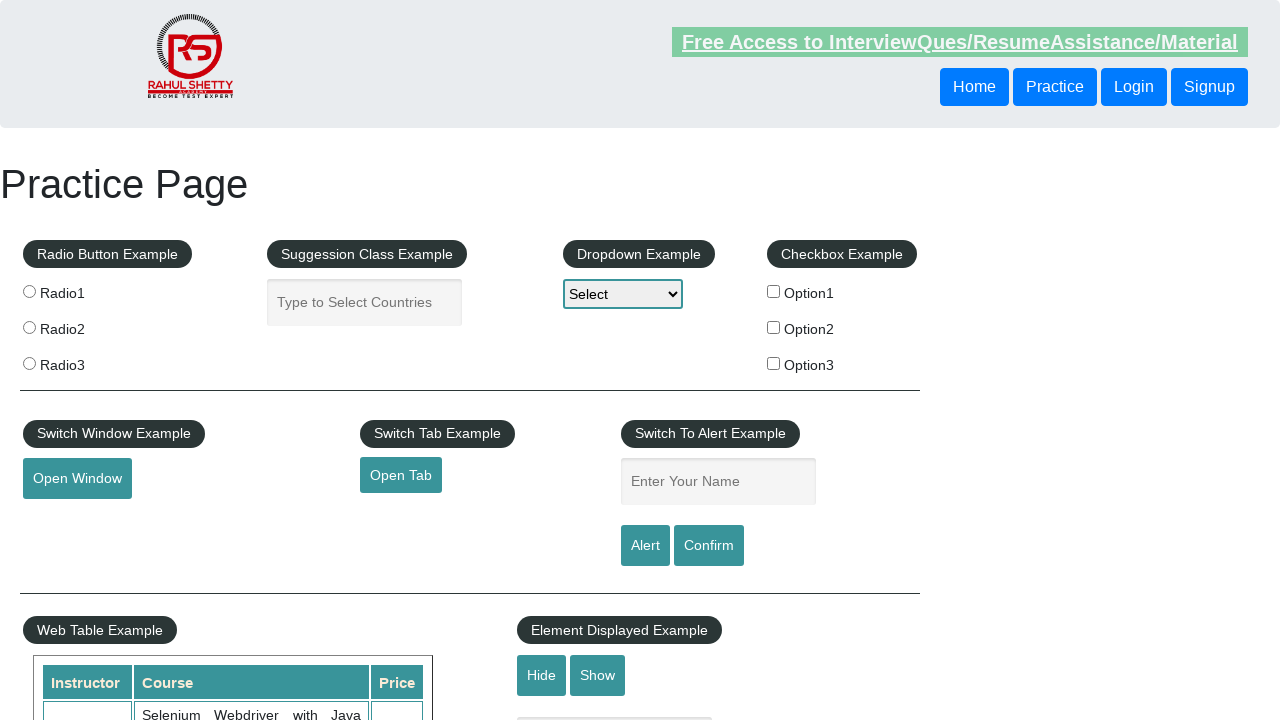

Filled name input field with 'Ferdynand' on #name
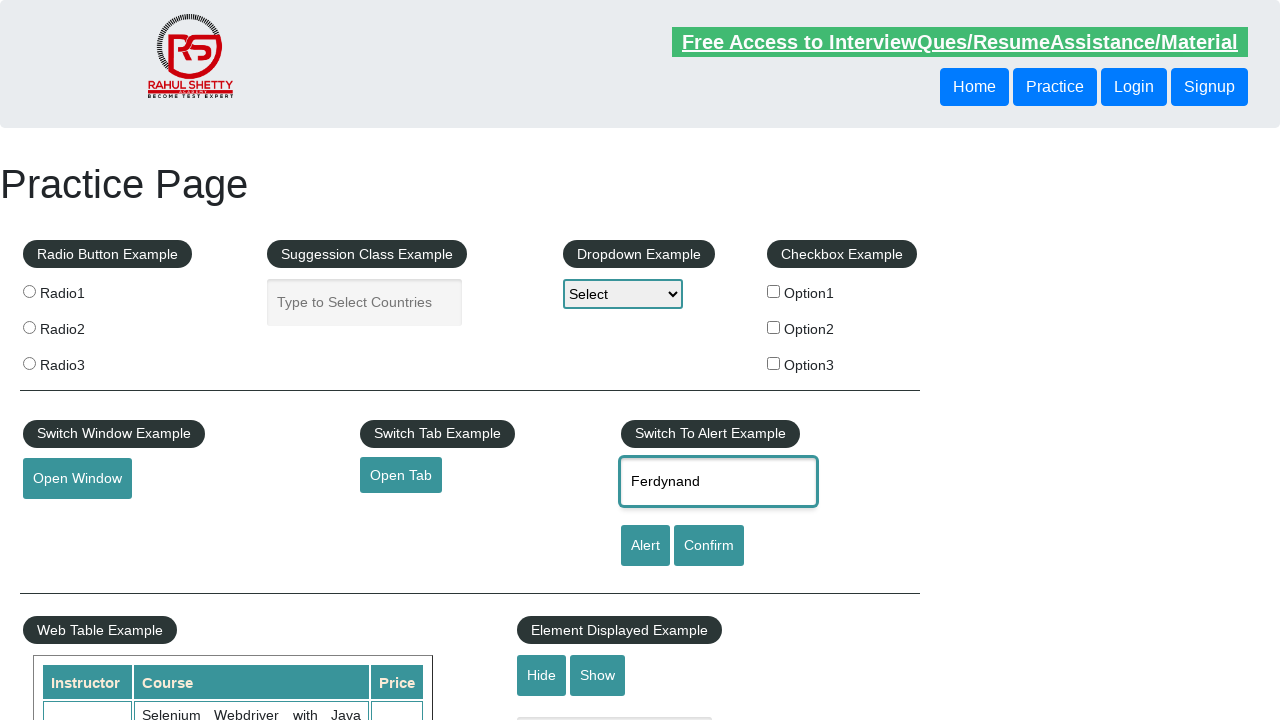

Clicked alert button to trigger JavaScript alert at (645, 546) on #alertbtn
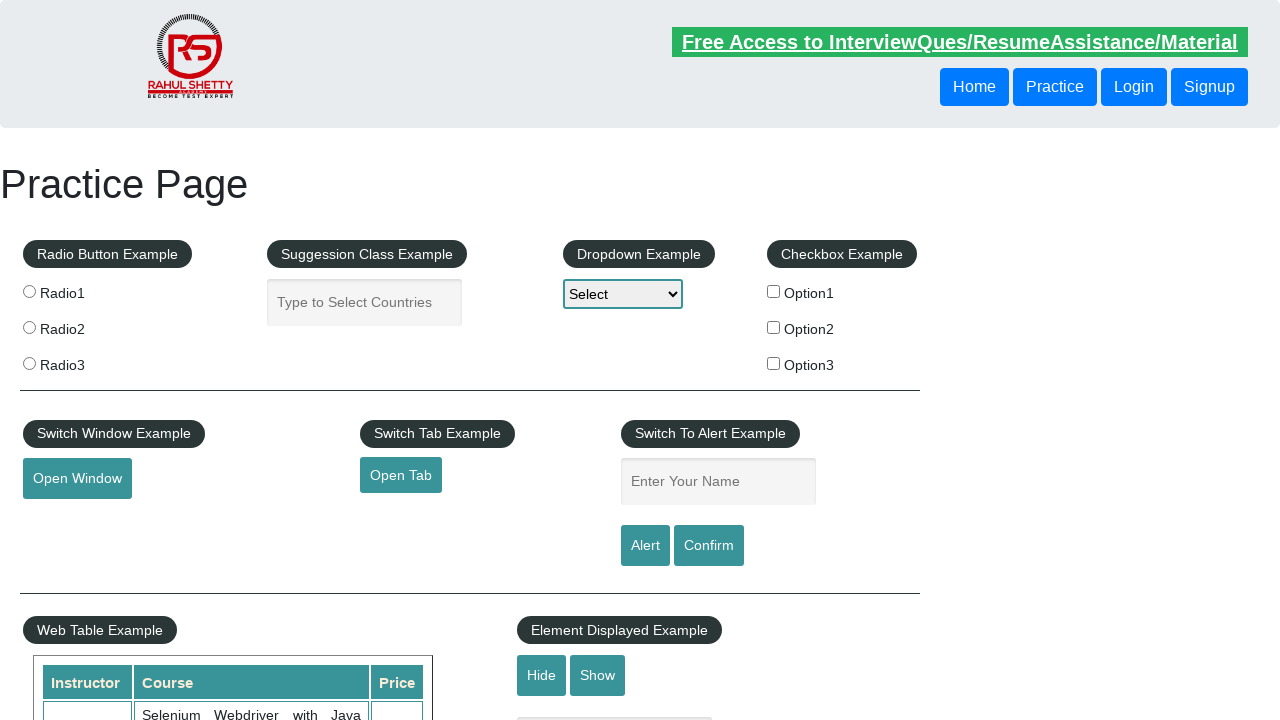

Set up dialog event handler
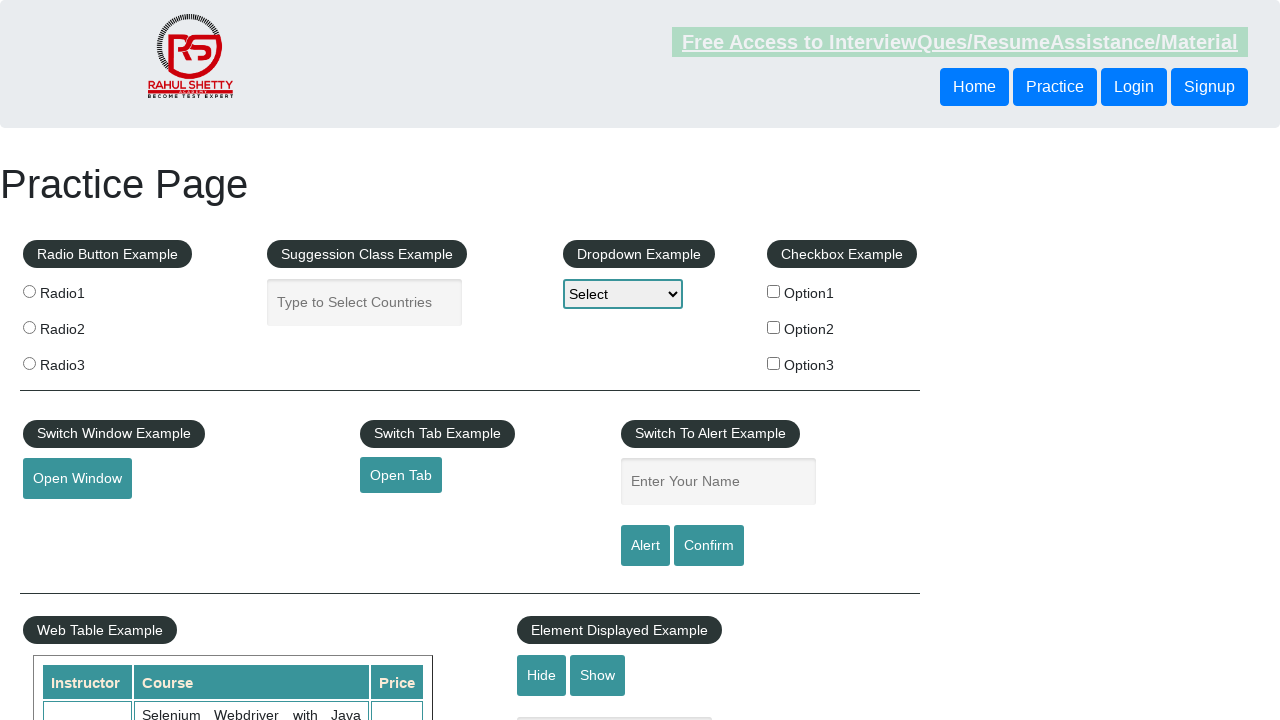

Filled name input field with 'Ferdynand' (reset for test) on #name
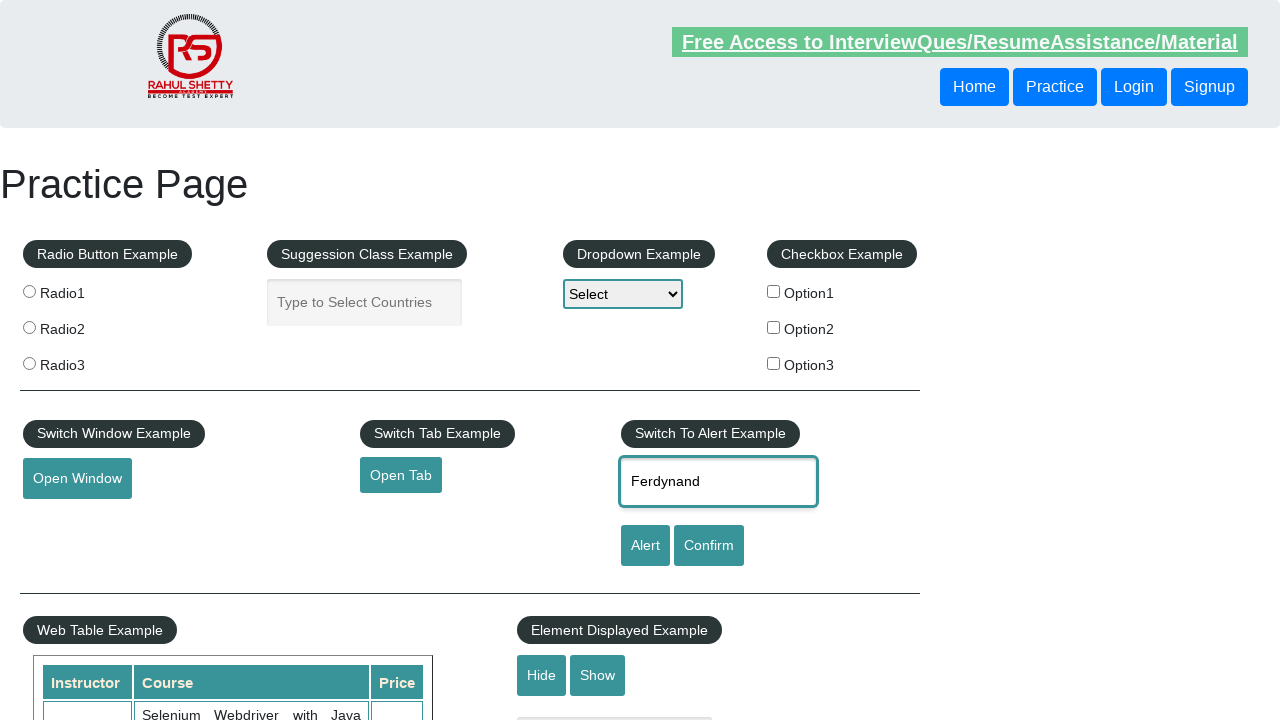

Set up dialog handler with assertion
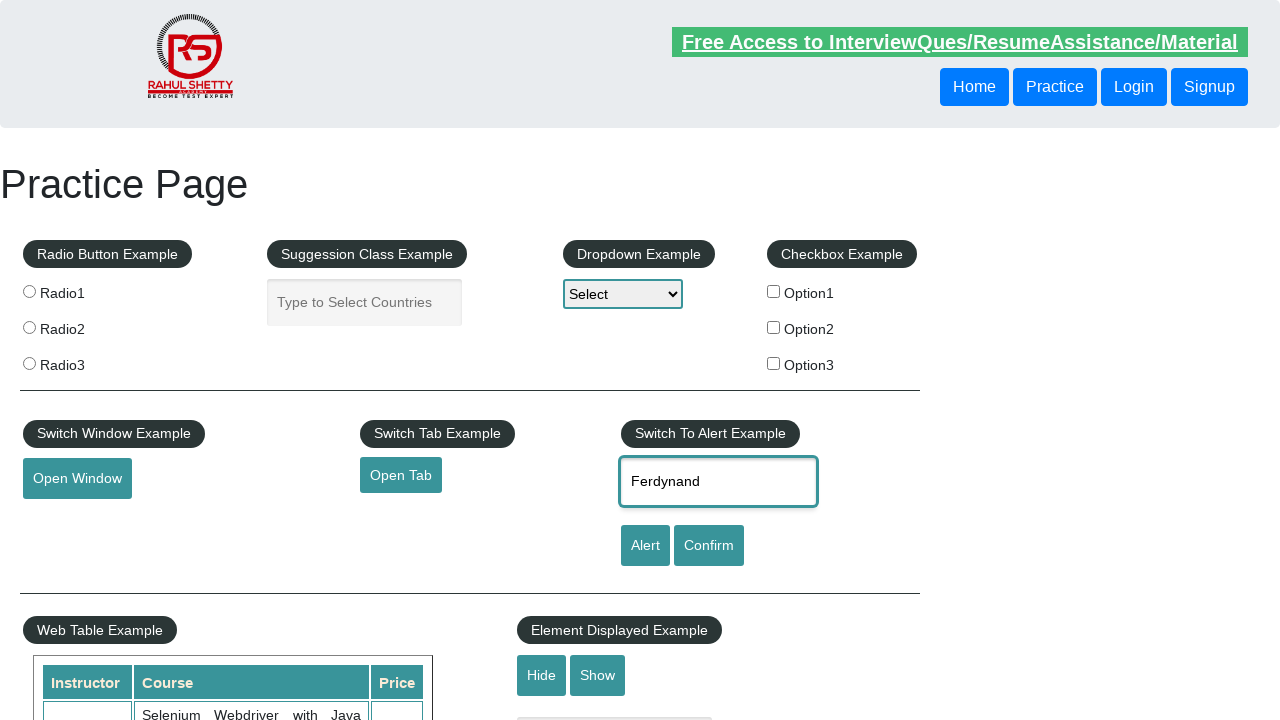

Clicked alert button to trigger alert at (645, 546) on #alertbtn
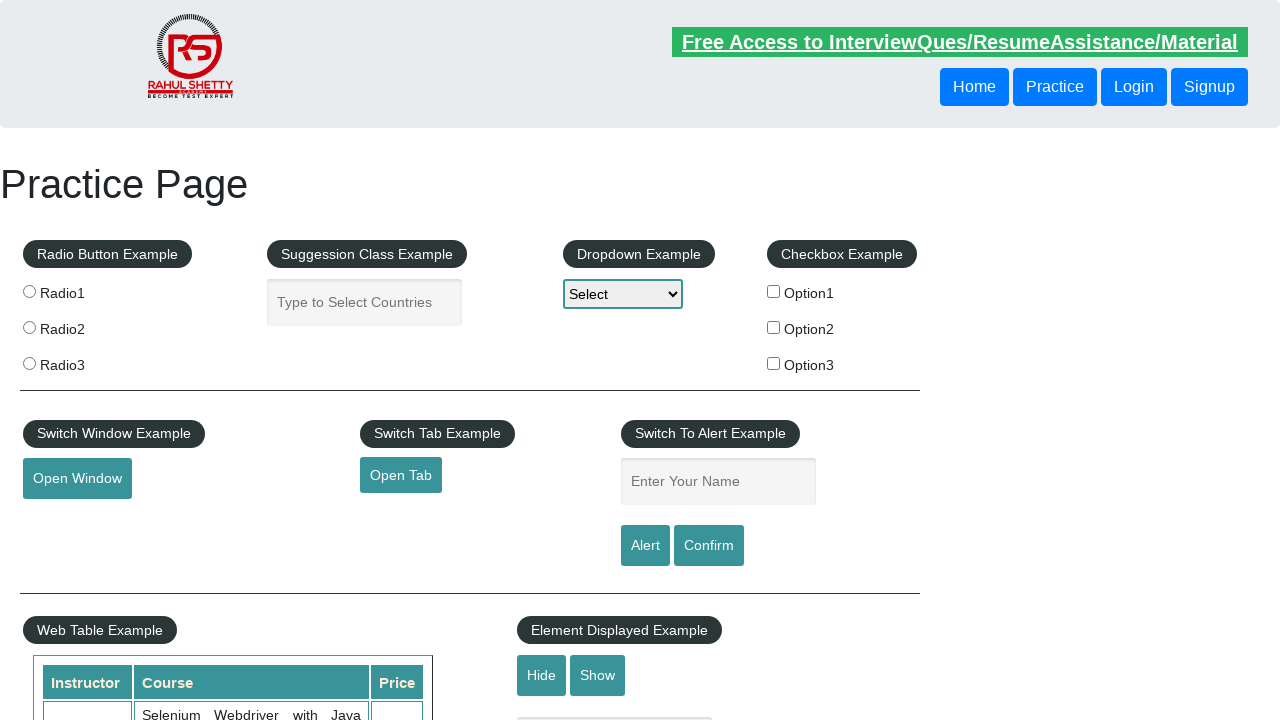

Waited for alert dialog to be handled
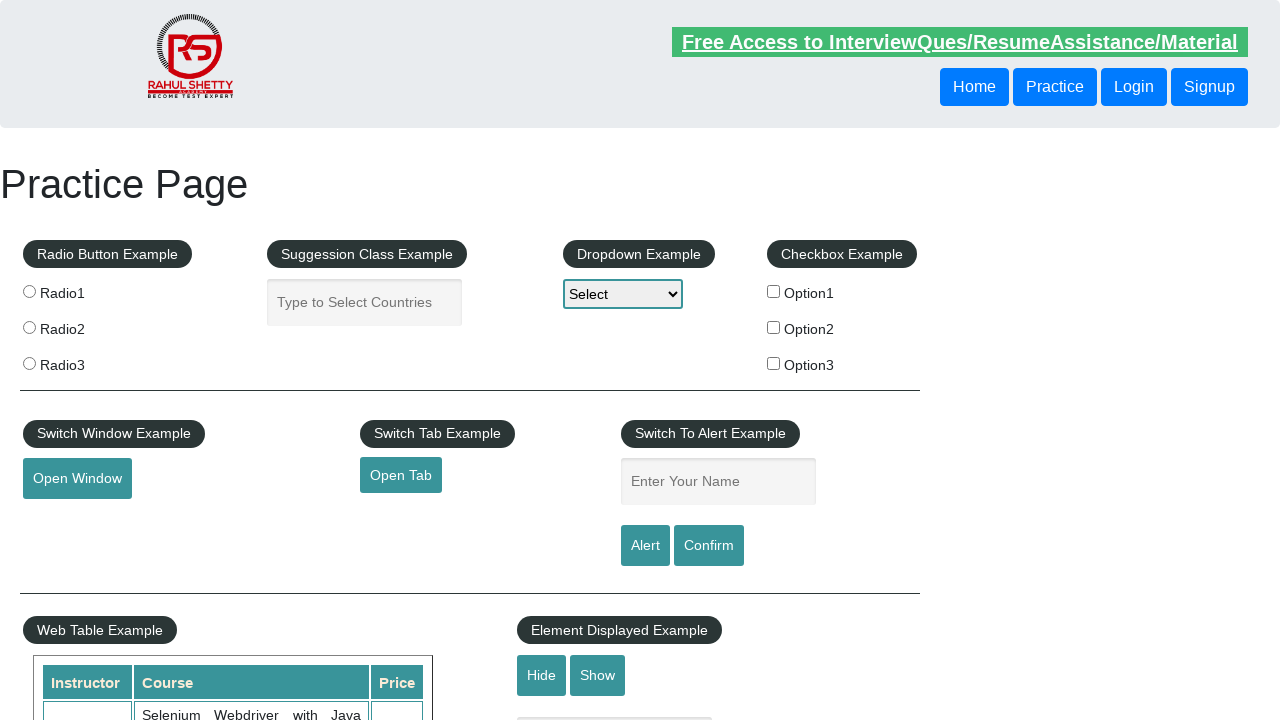

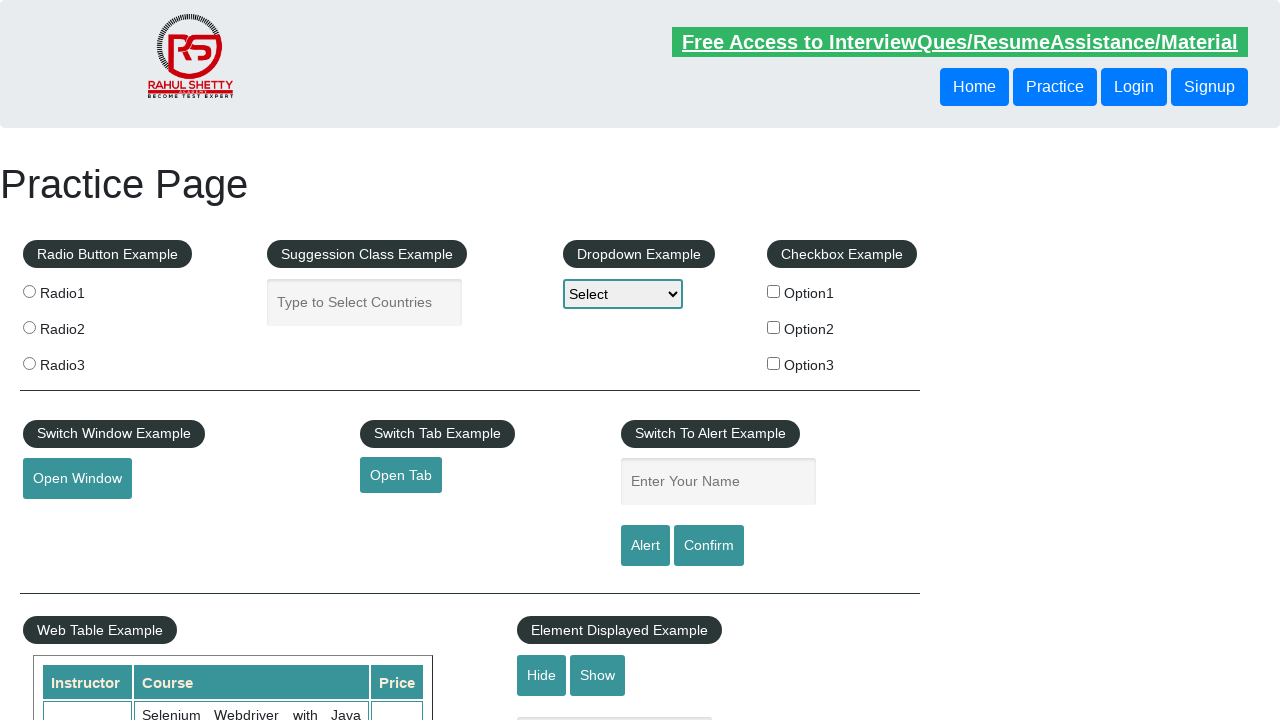